Tests handling of JavaScript alert dialogs by clicking a button that triggers an alert, accepting it, then reading a value from the page, calculating a mathematical result, and submitting the answer in a form.

Starting URL: http://suninjuly.github.io/alert_accept.html

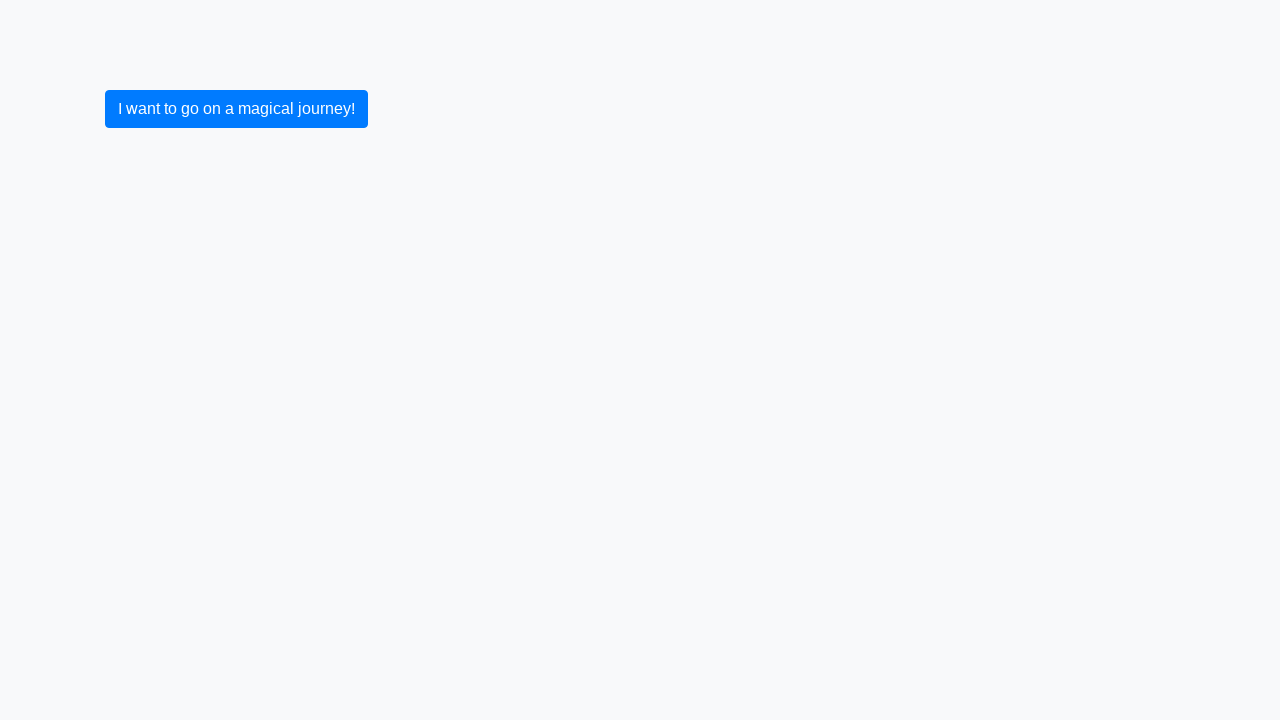

Set up dialog handler to accept JavaScript alerts
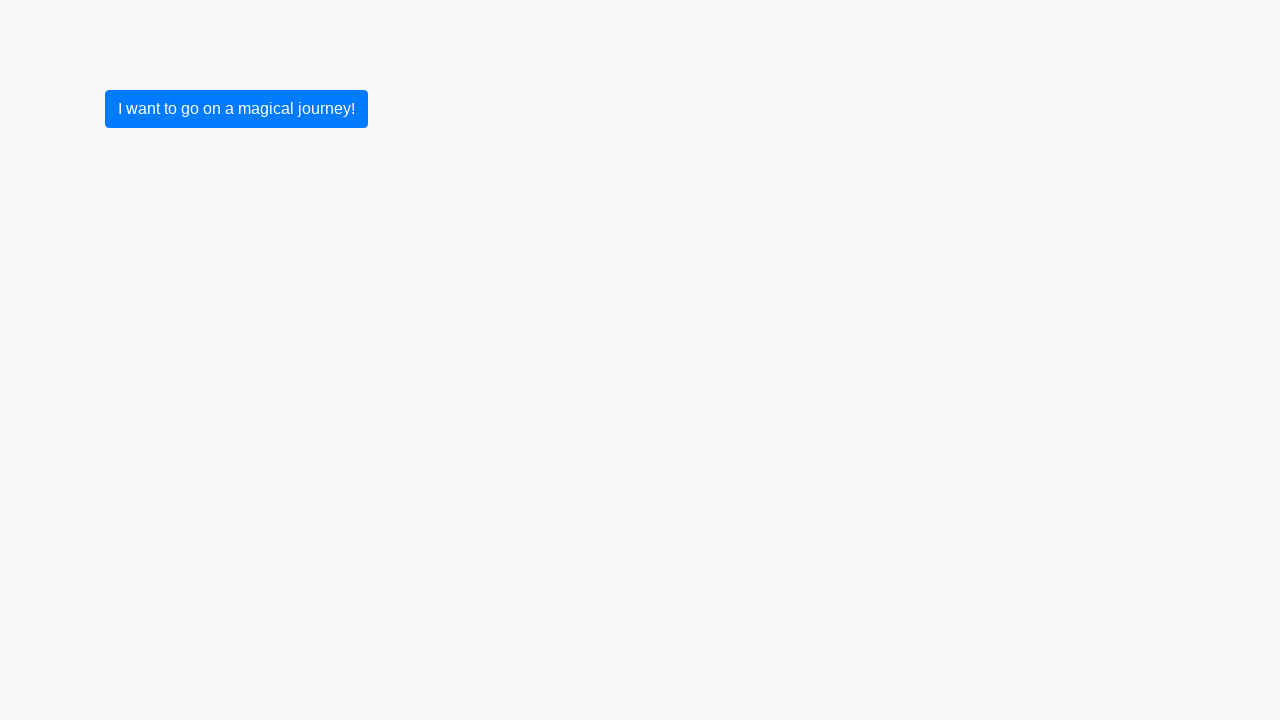

Clicked submit button to trigger alert dialog at (236, 109) on button[type="submit"]
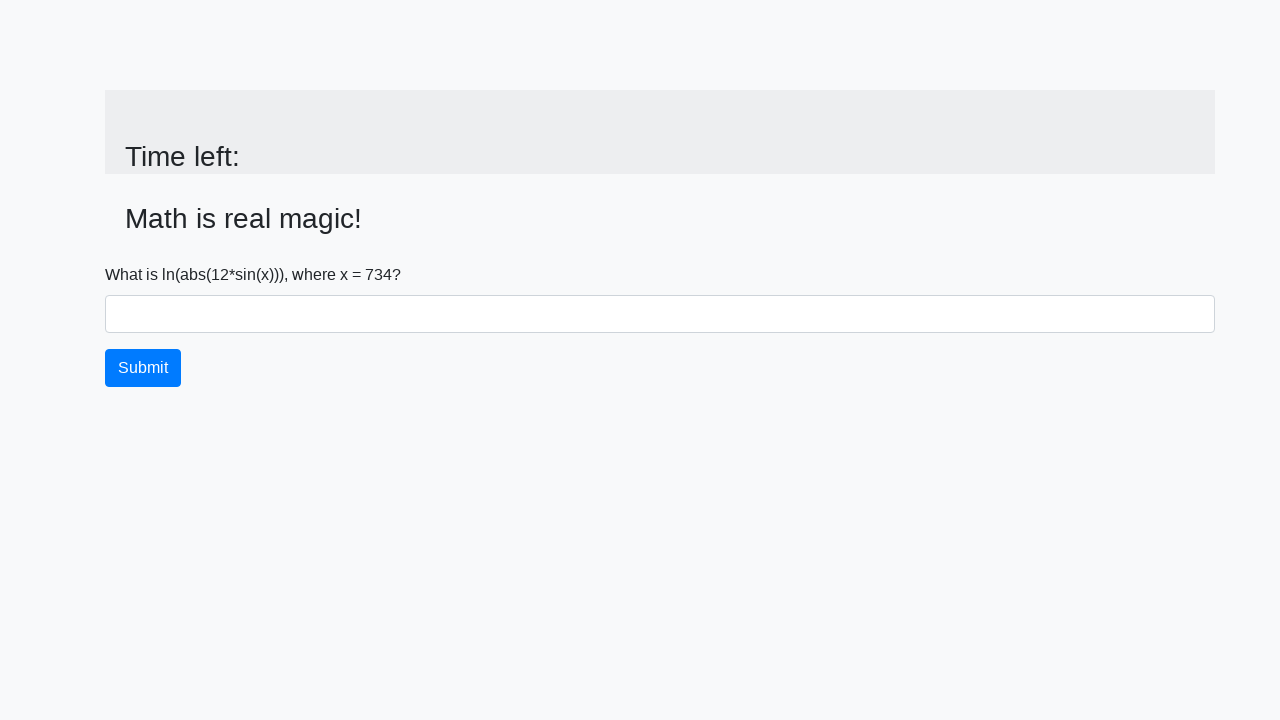

Alert was accepted and page updated with input value element
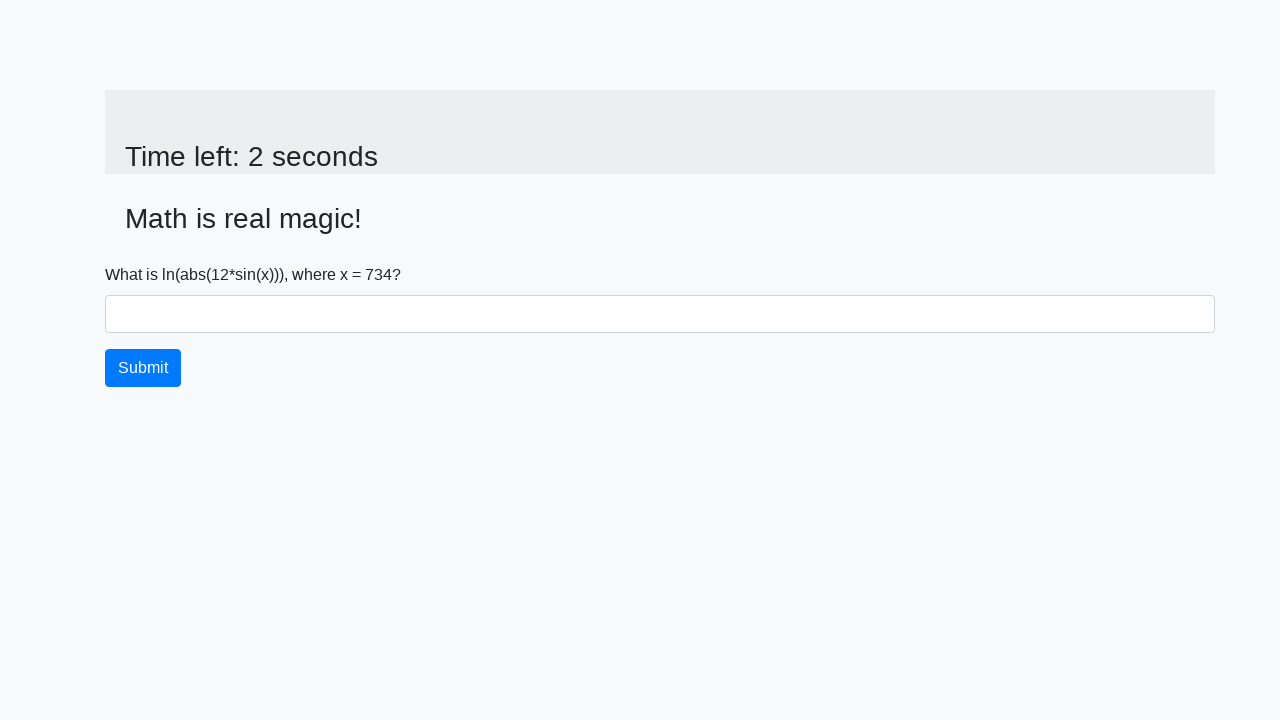

Retrieved x value from page: 734
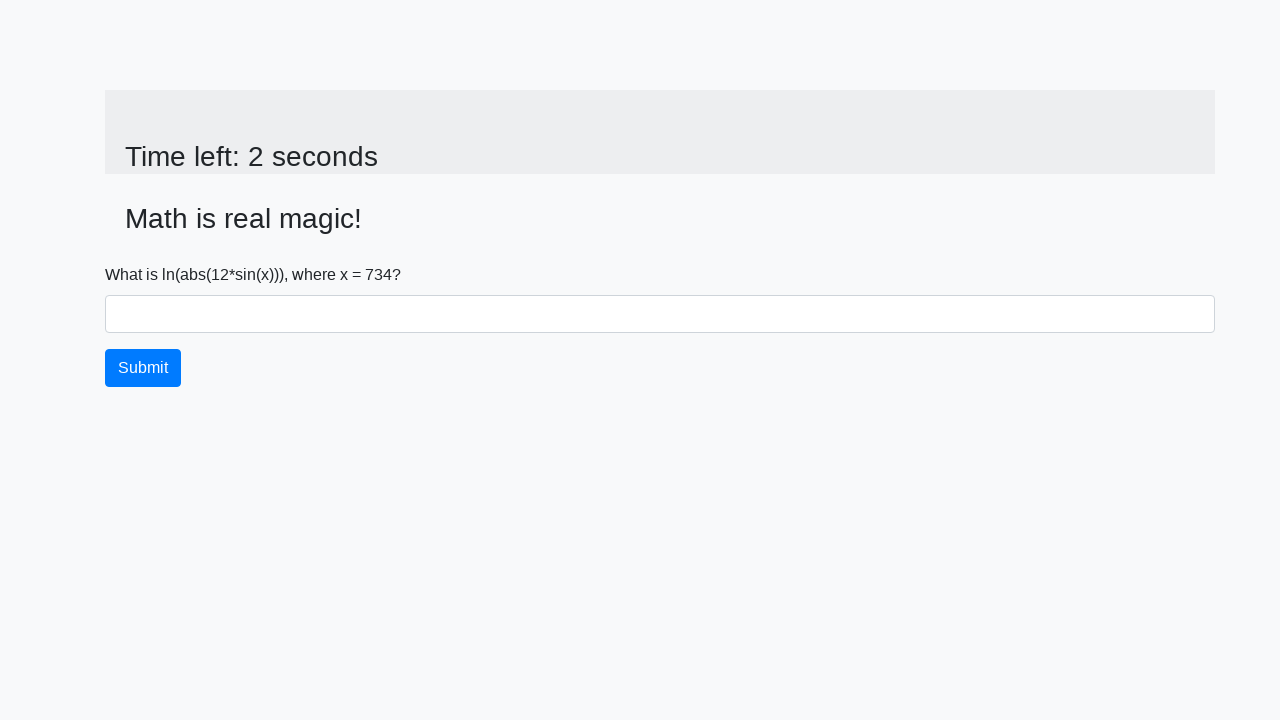

Calculated mathematical result: 2.385696942572751
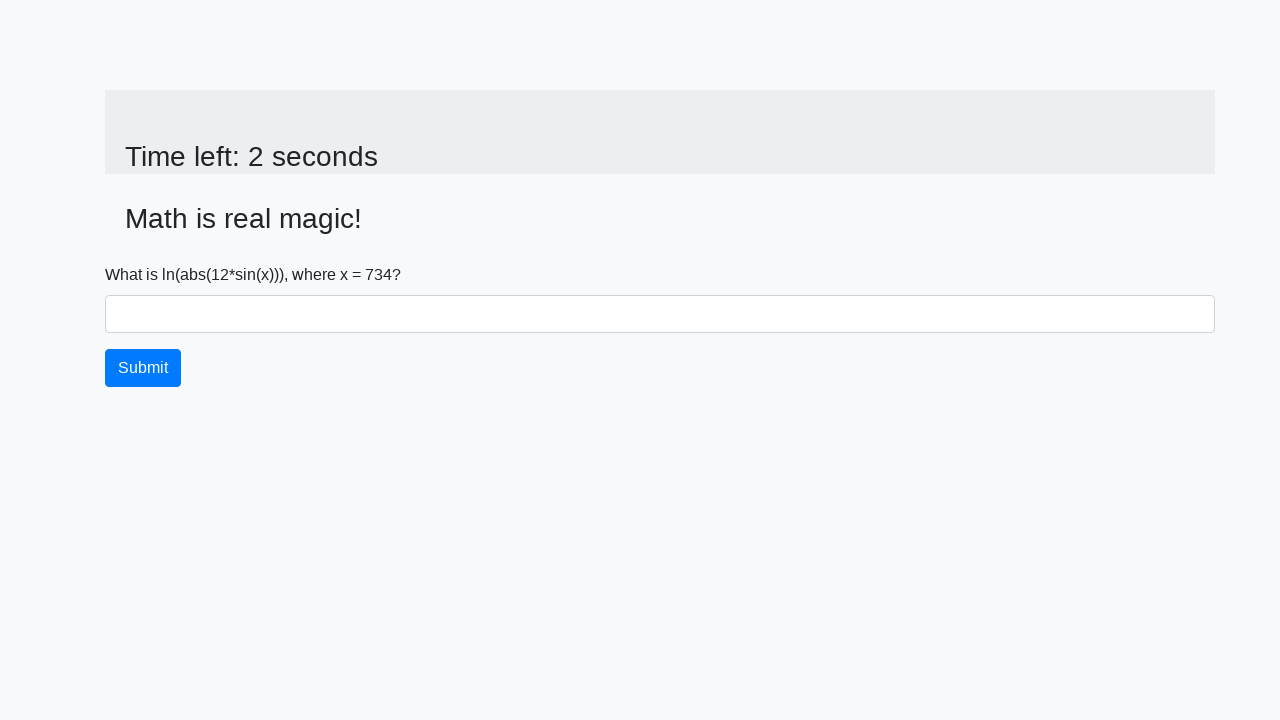

Filled answer field with calculated value: 2.385696942572751 on #answer
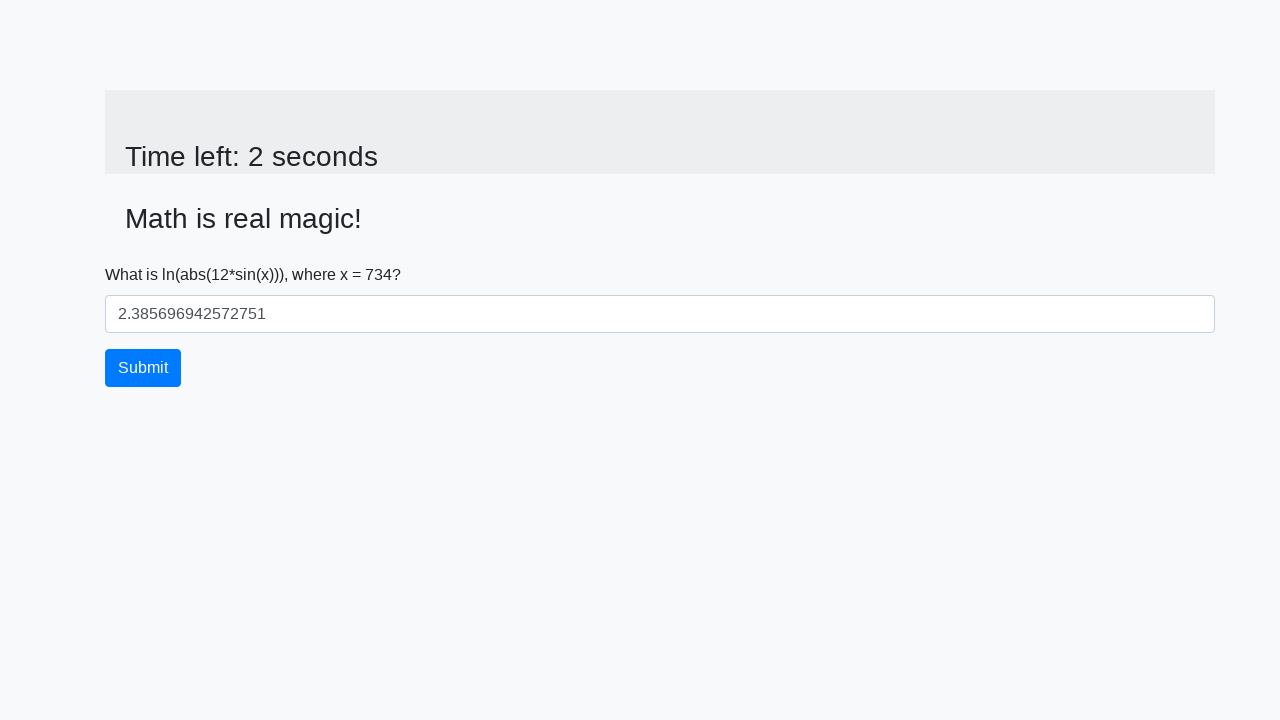

Clicked submit button to submit the form at (143, 368) on button[type="submit"]
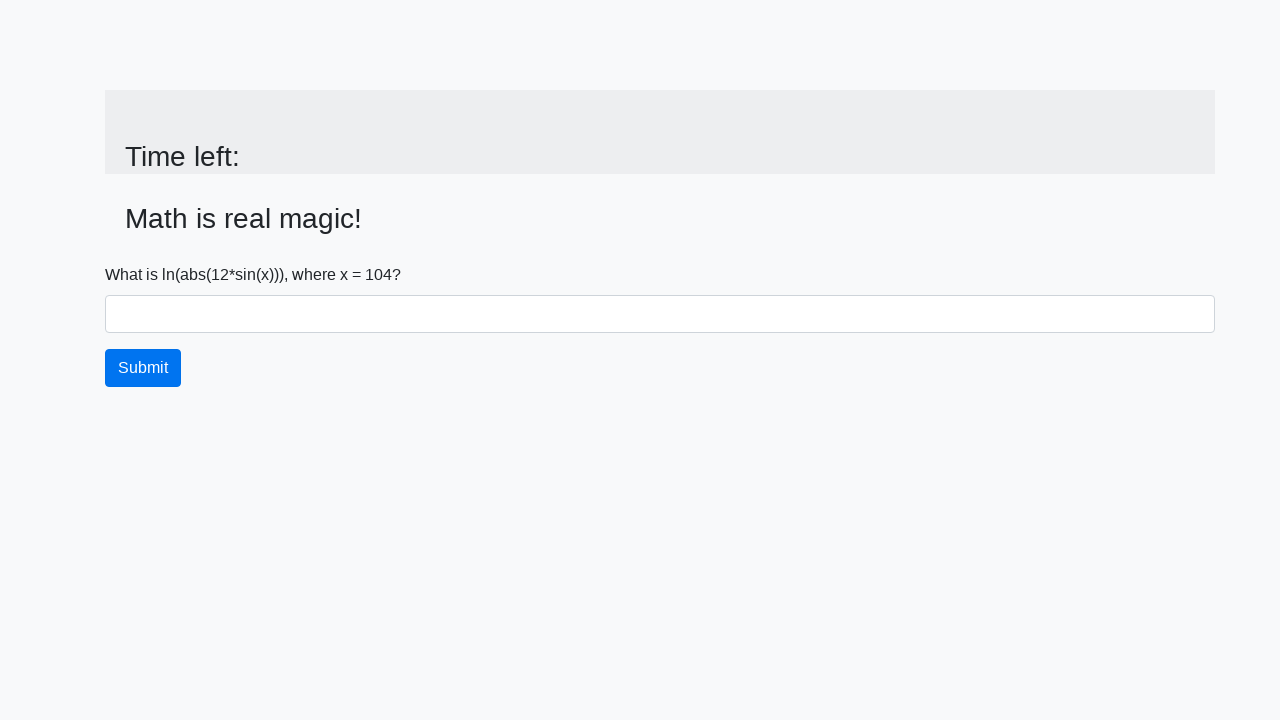

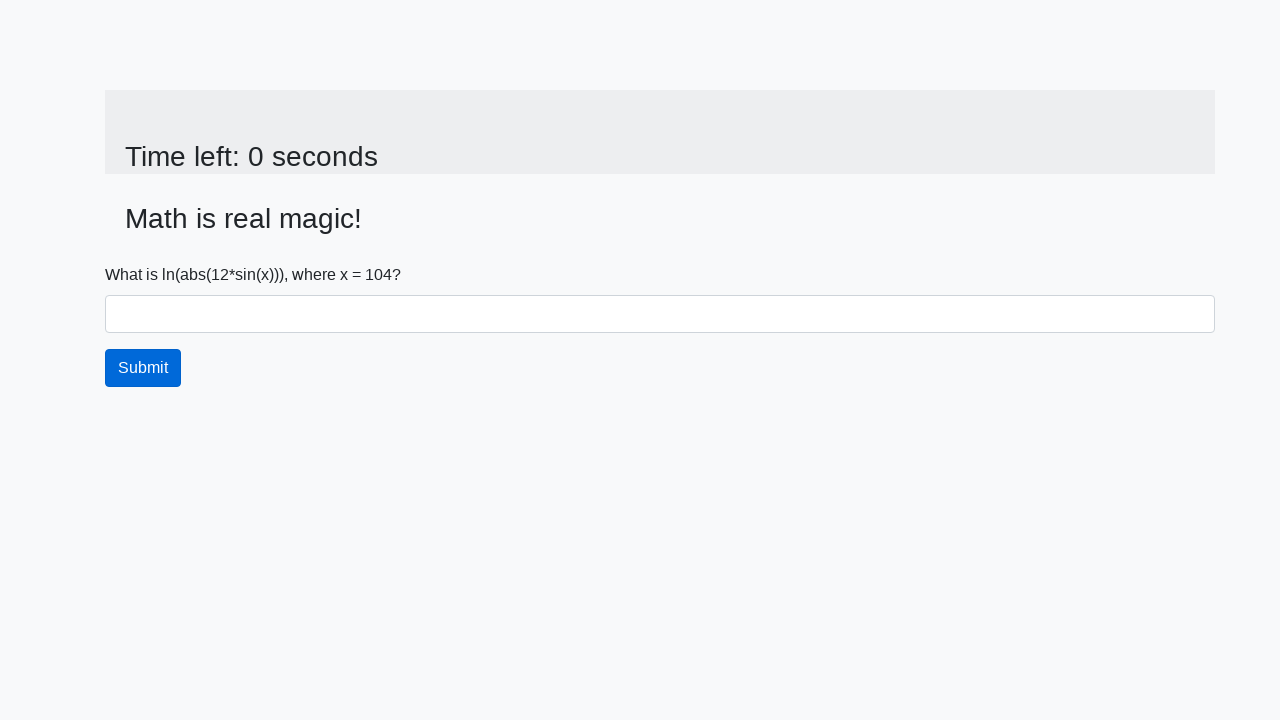